Tests text input by typing into a labeled text field and then clearing it

Starting URL: https://www.qa-practice.com/elements/input/simple

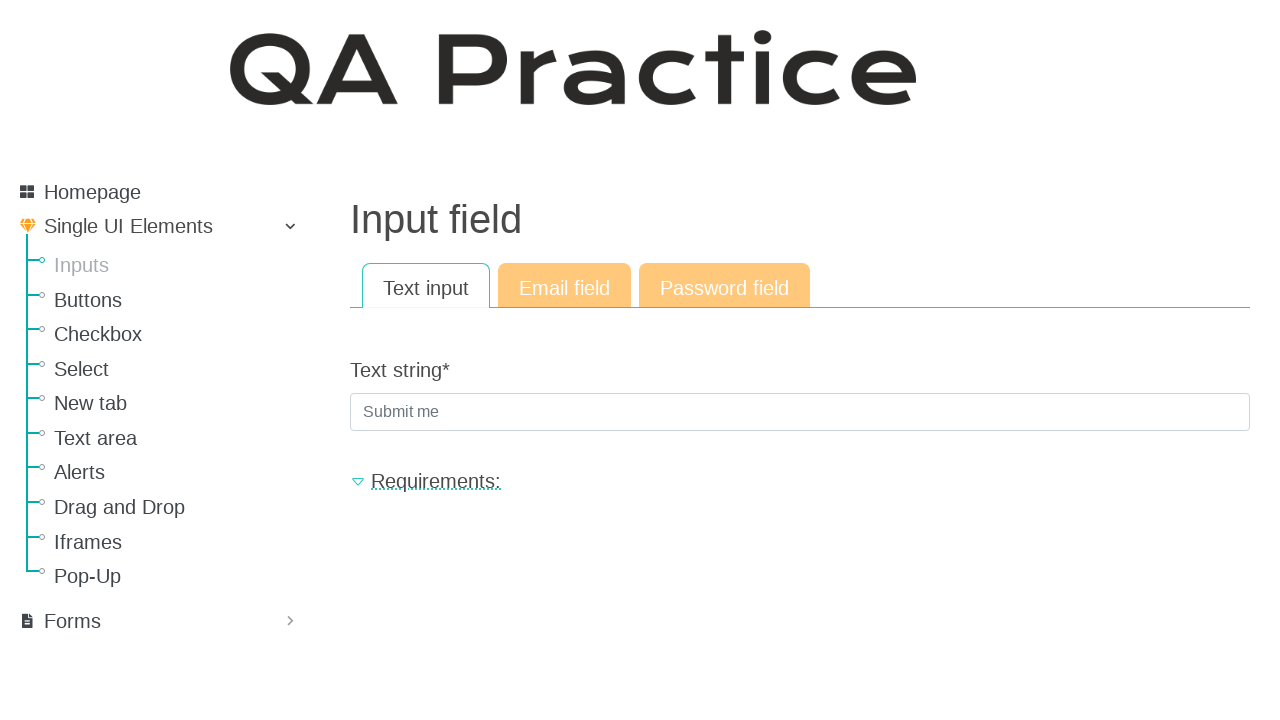

Located text input field by label 'Text string'
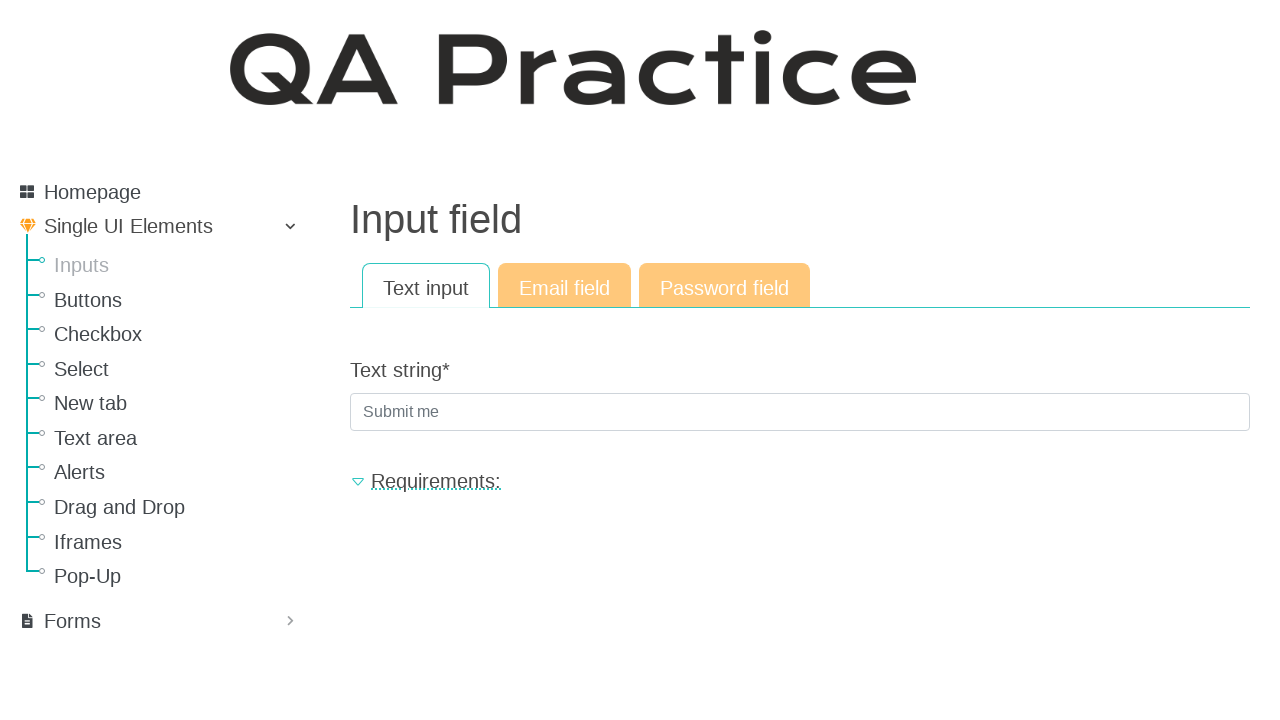

Typed 'testinputvalue' into the text field with 200ms delay between keystrokes
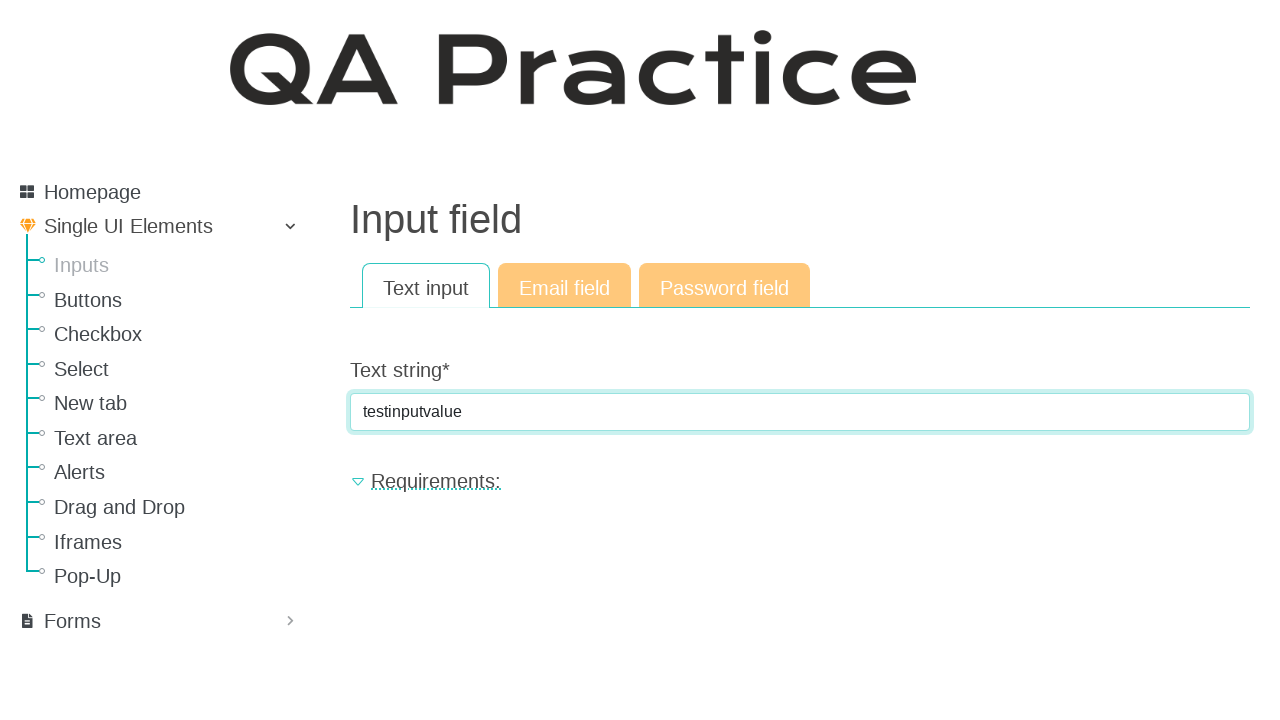

Cleared the text field on internal:label="Text string"i
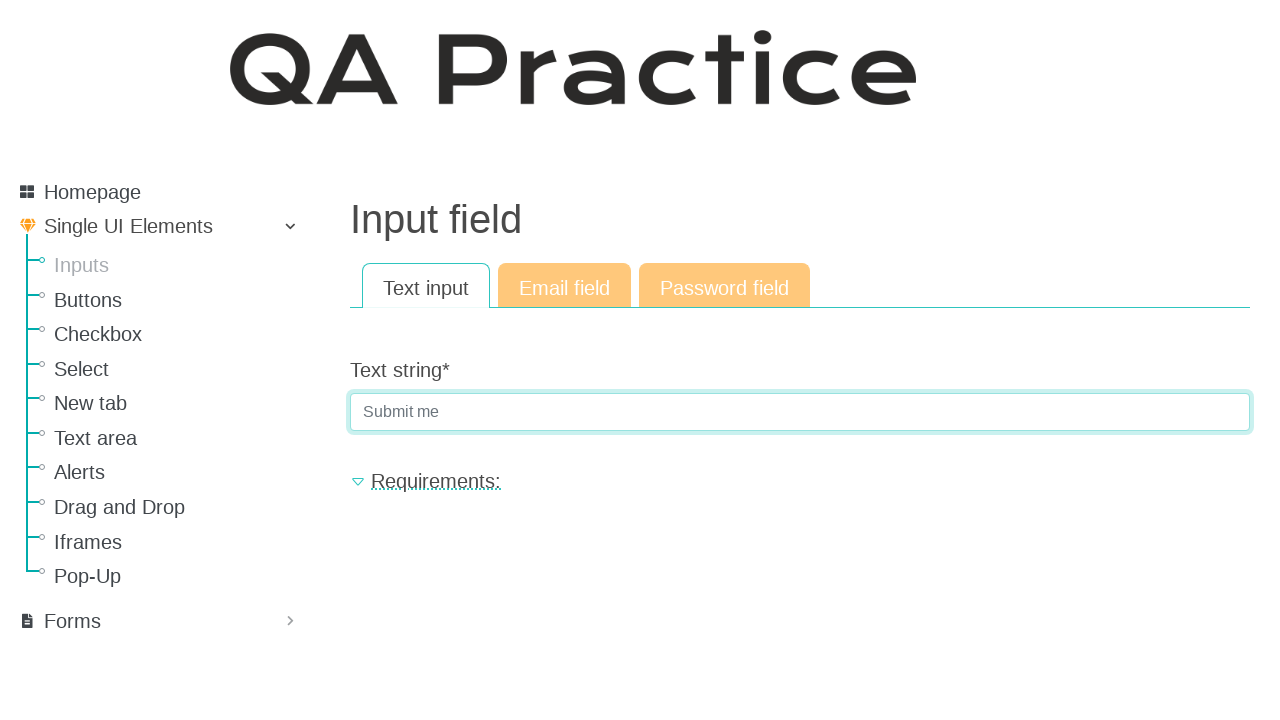

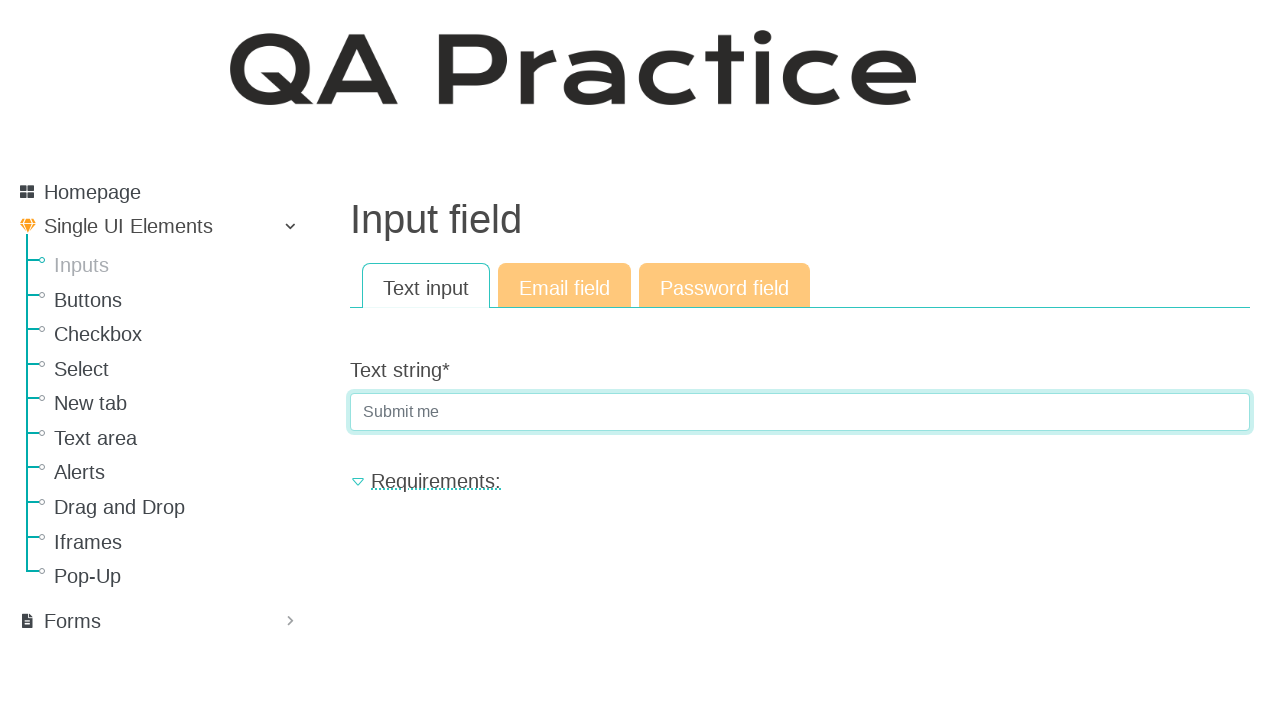